Tests form input functionality by sending multiple character sequences to an email field using different string types

Starting URL: https://naveenautomationlabs.com/opencart/index.php?route=account/login

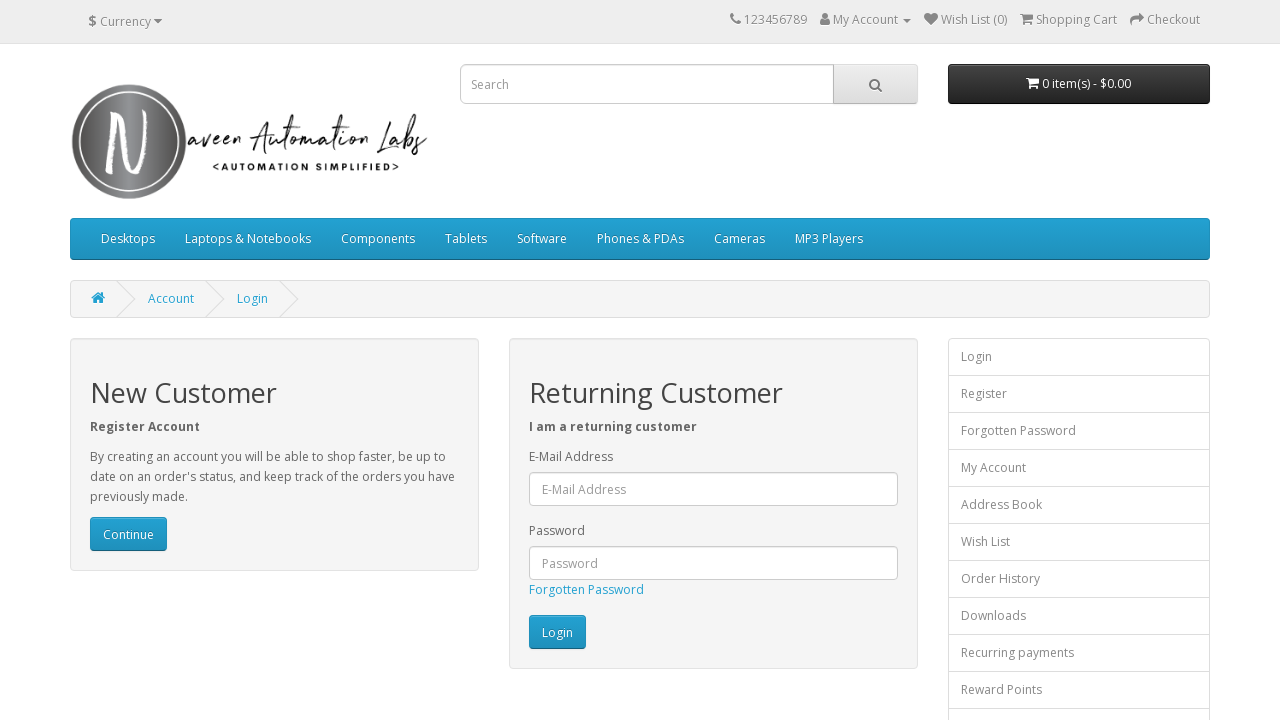

Navigated to OpenCart login page
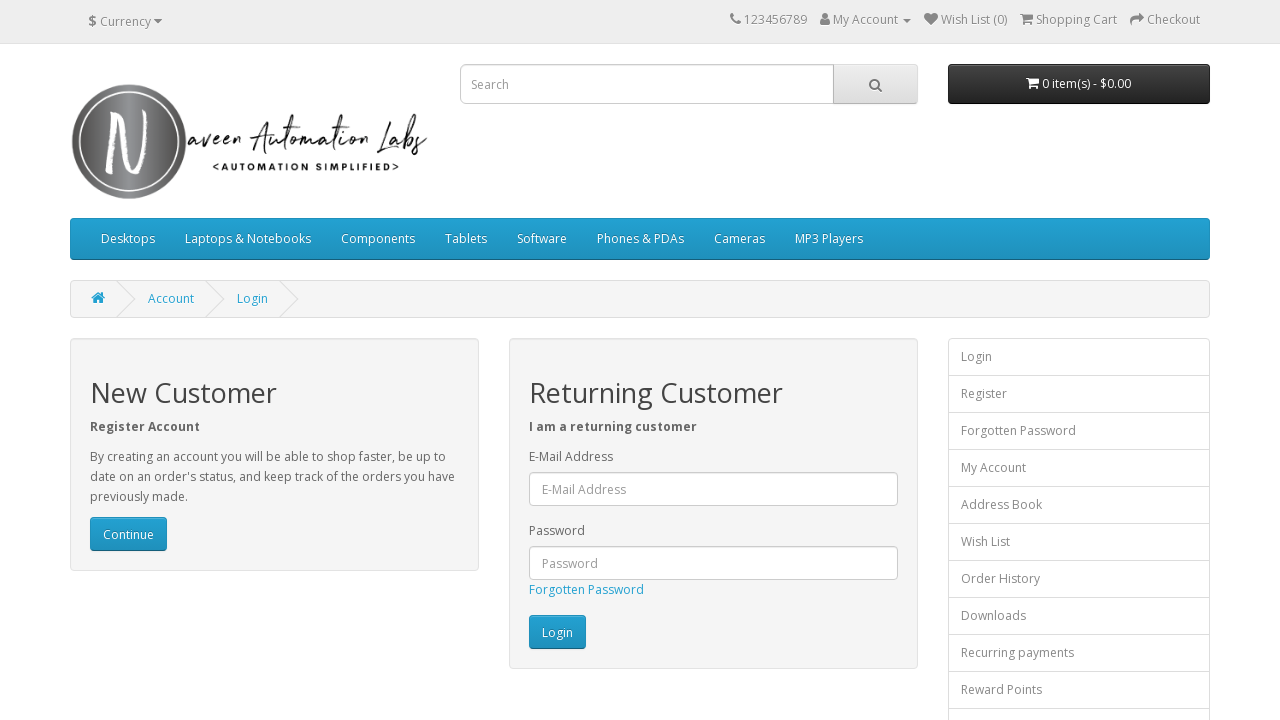

Filled email field with concatenated character sequences from multiple string types on #input-email
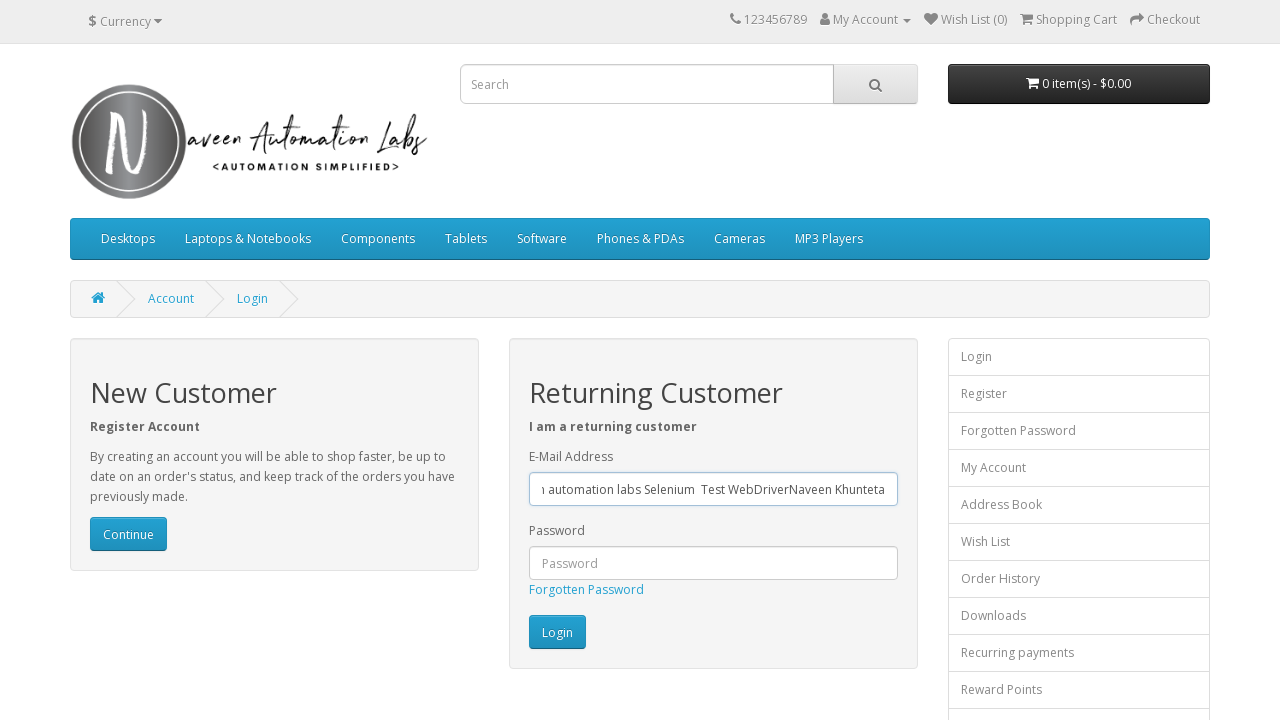

Pressed Tab key to move focus away from email field on #input-email
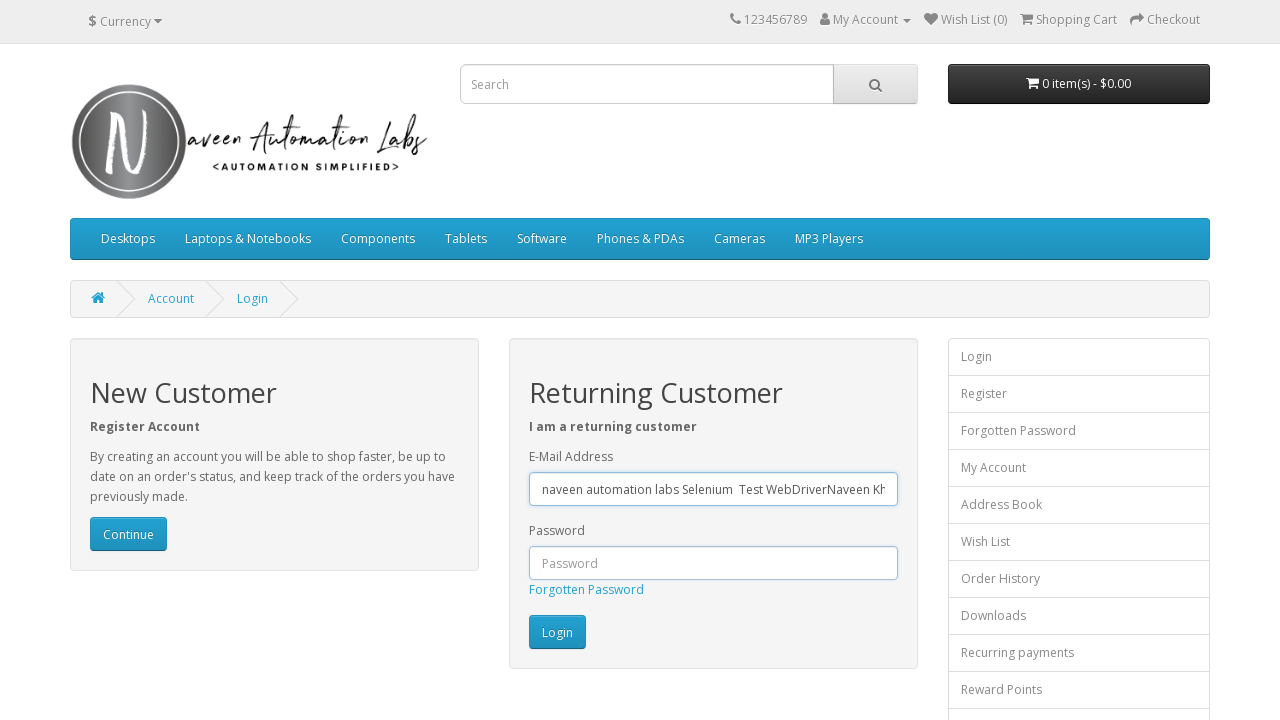

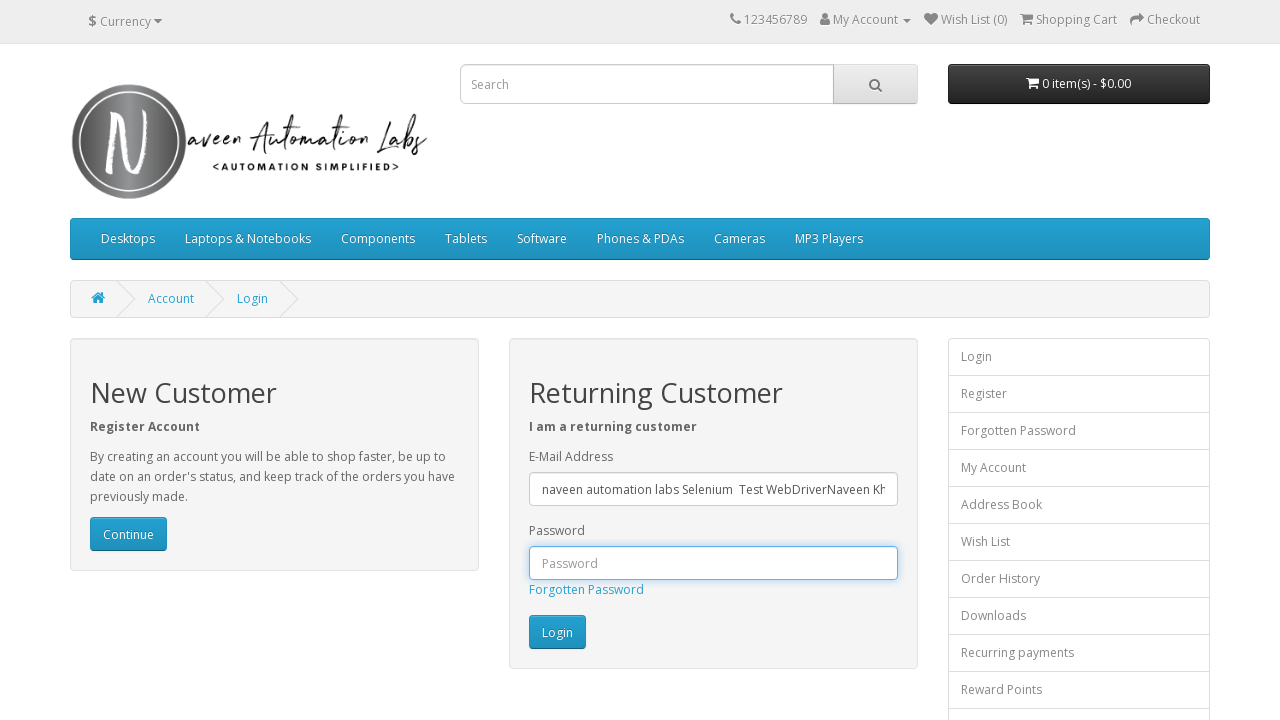